Tests the text input functionality on UI Testing Playground by entering text in an input field and clicking a button that updates its label to match the entered text

Starting URL: http://uitestingplayground.com/textinput

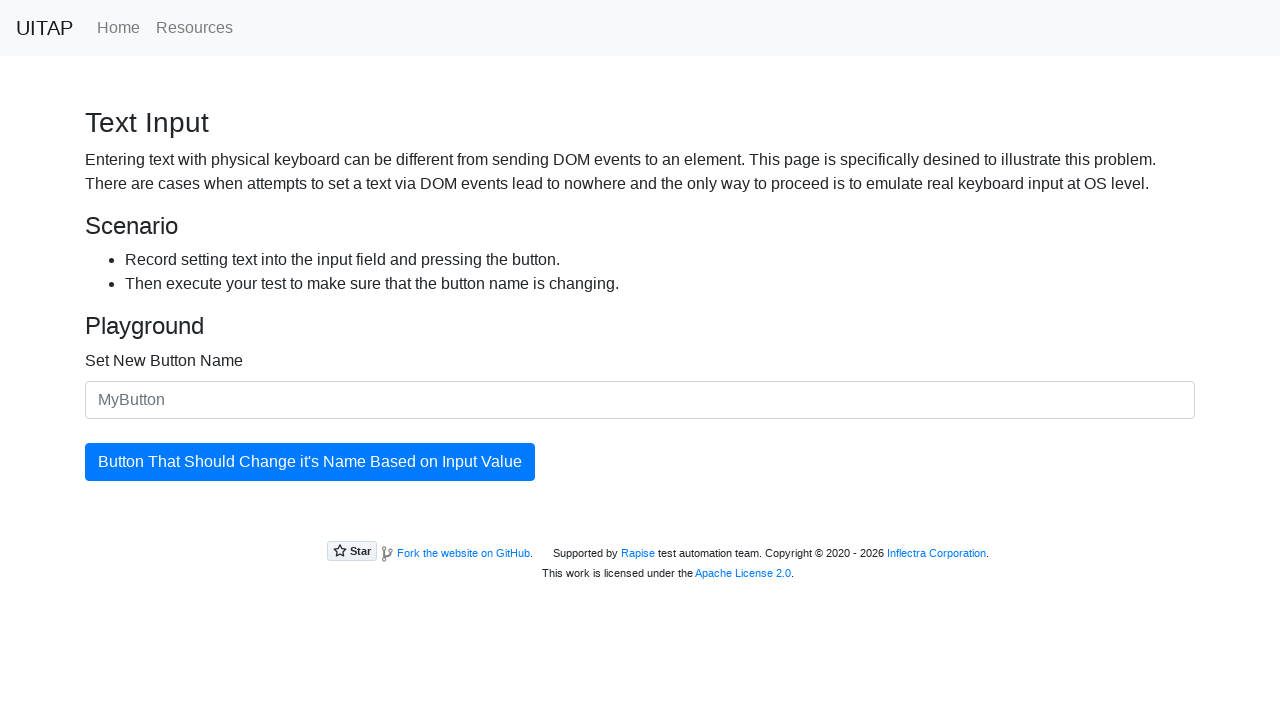

Clicked the text input field at (640, 400) on #newButtonName
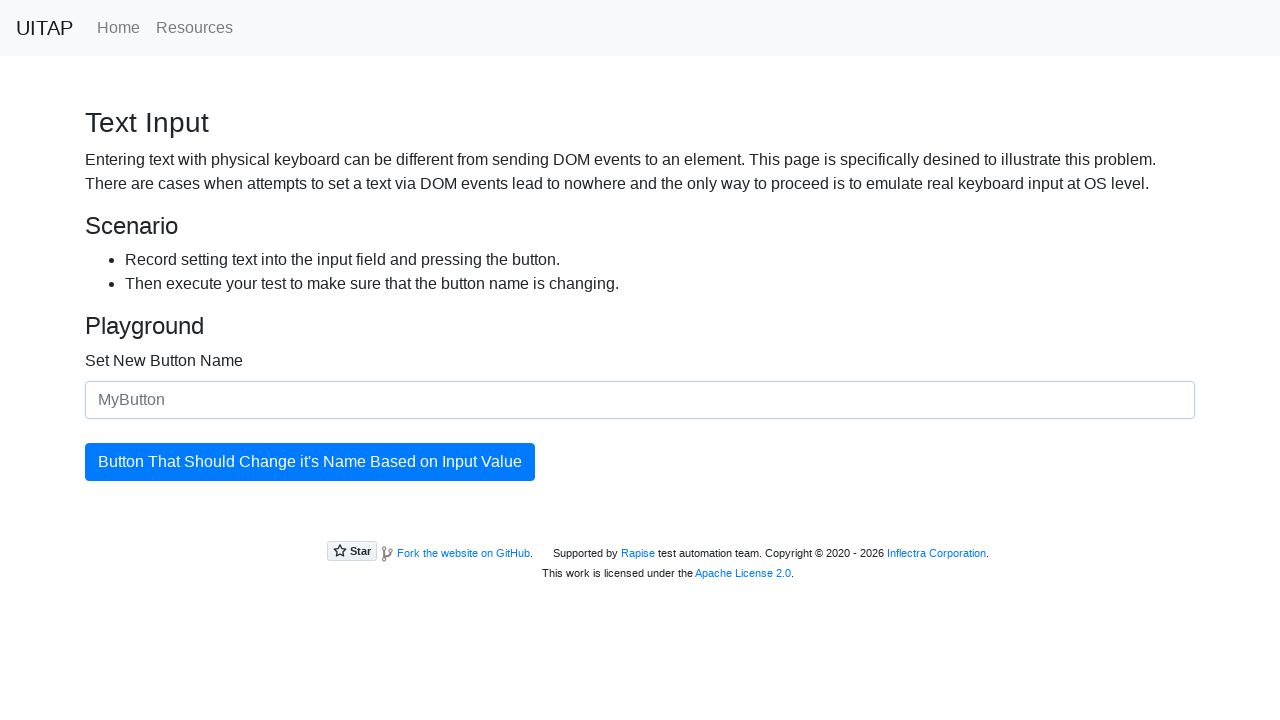

Entered 'ITCH' in the text input field on #newButtonName
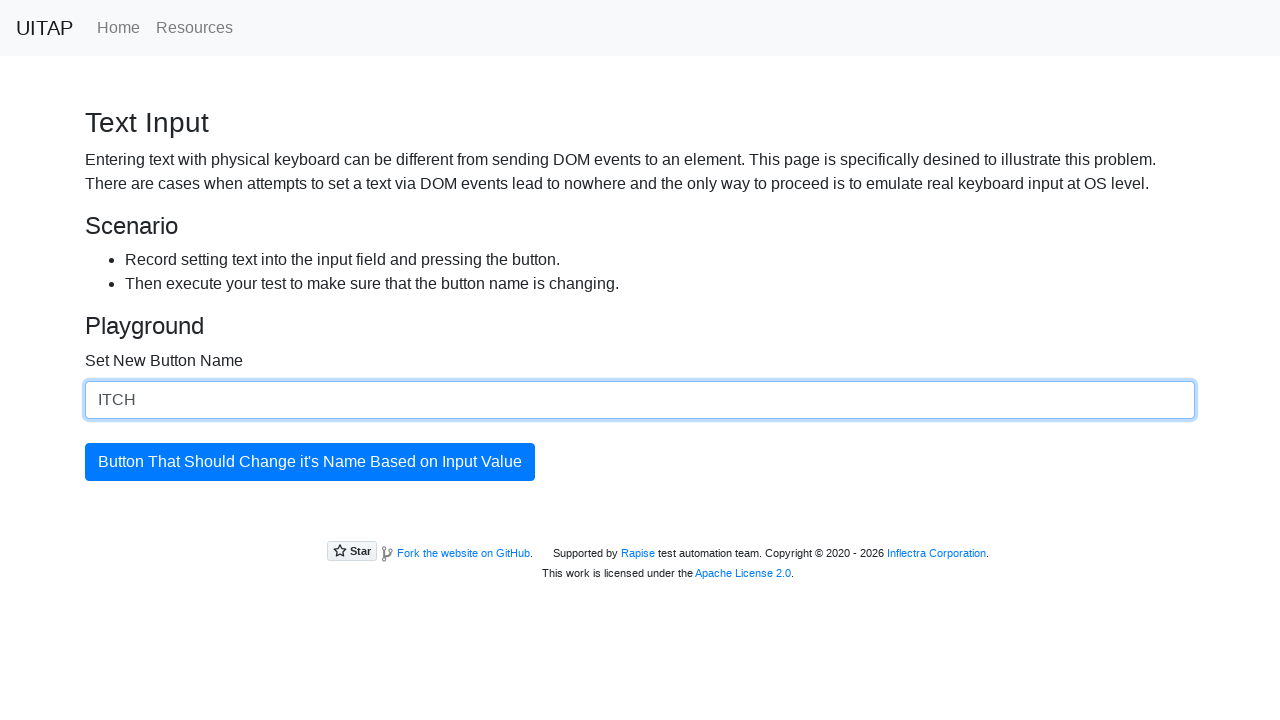

Clicked the button to update its label at (310, 462) on #updatingButton
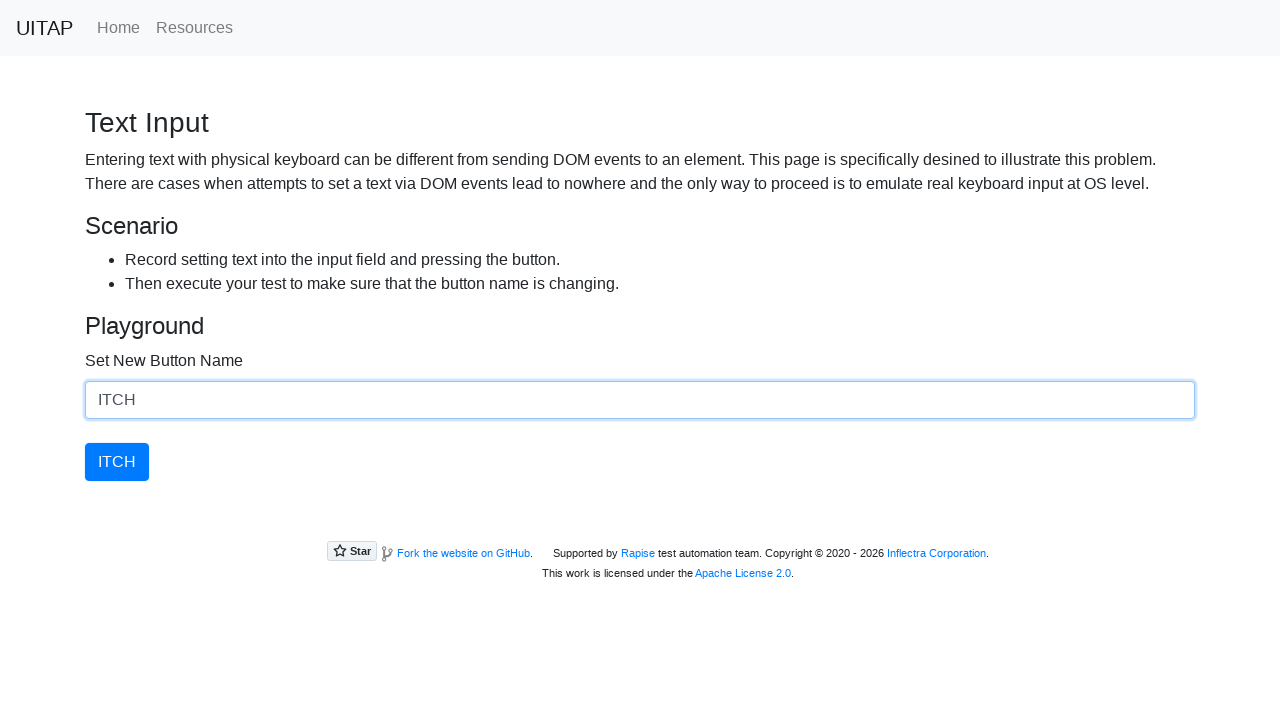

Verified button label updated to 'ITCH'
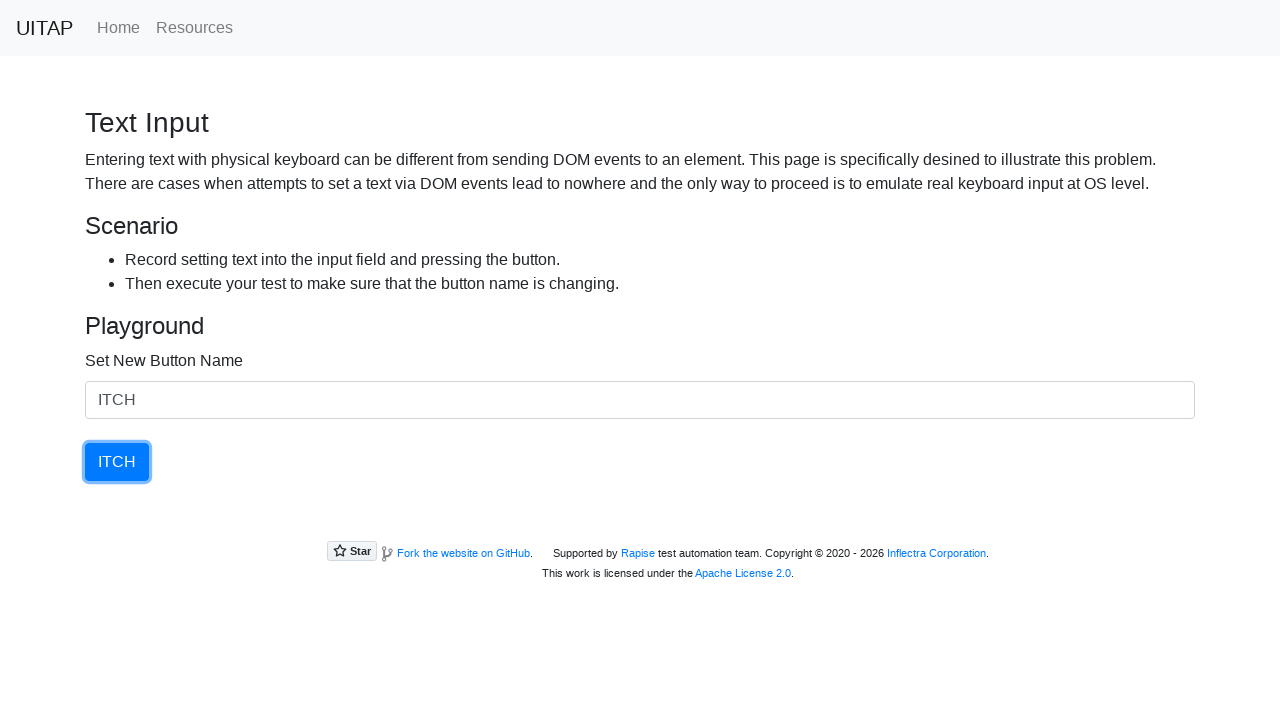

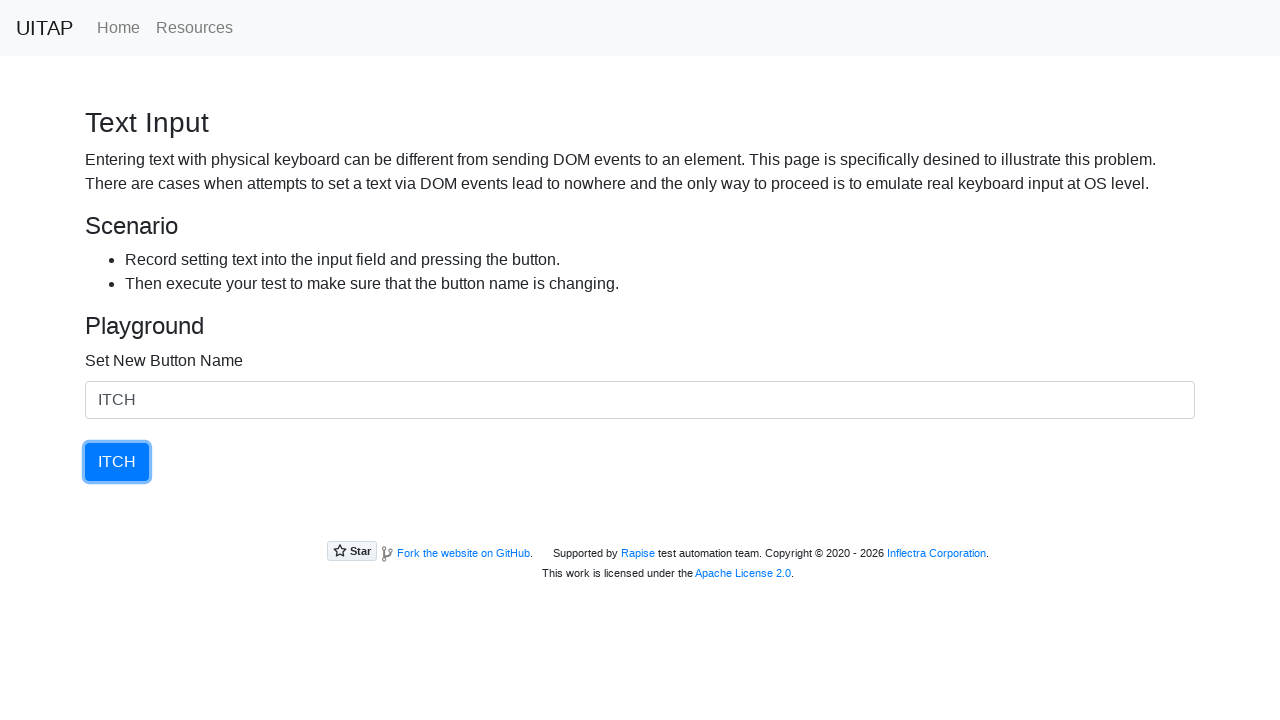